Tests click functionality including button clicks, canvas position clicks, multiple label clicks, and force clicking on elements with opacity

Starting URL: https://example.cypress.io/commands/actions

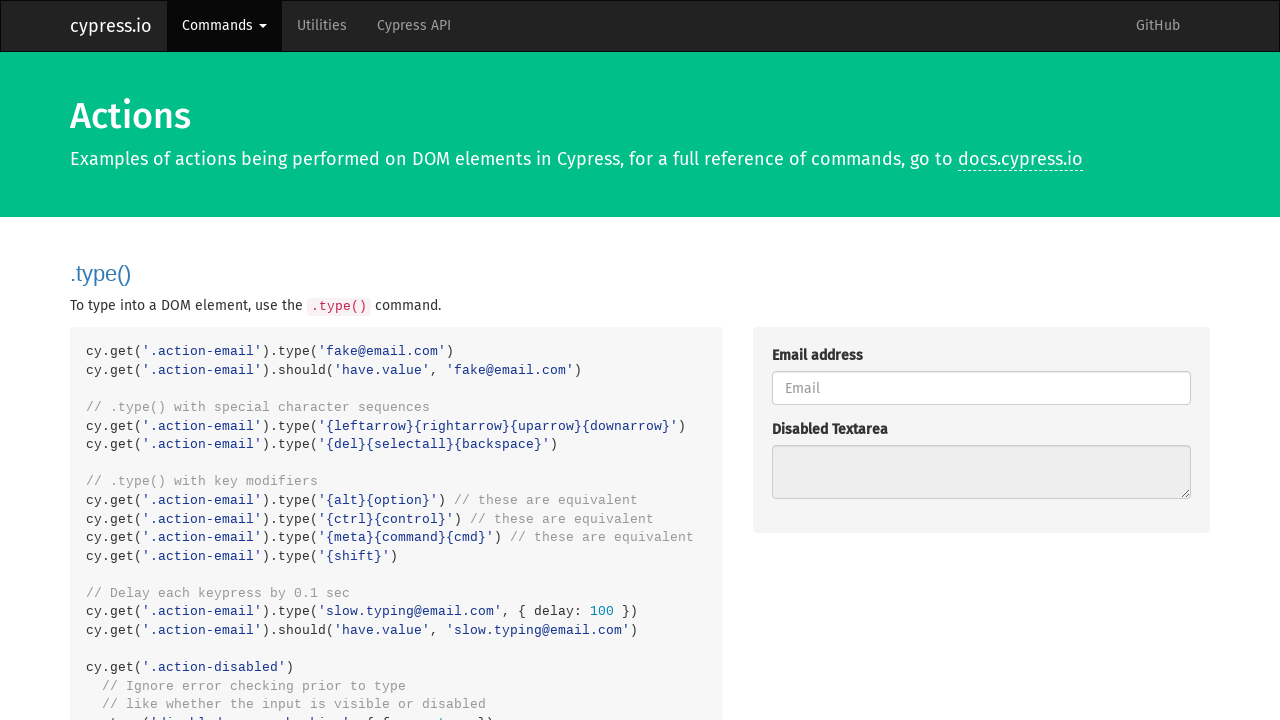

Clicked the action button at (884, 361) on .action-btn
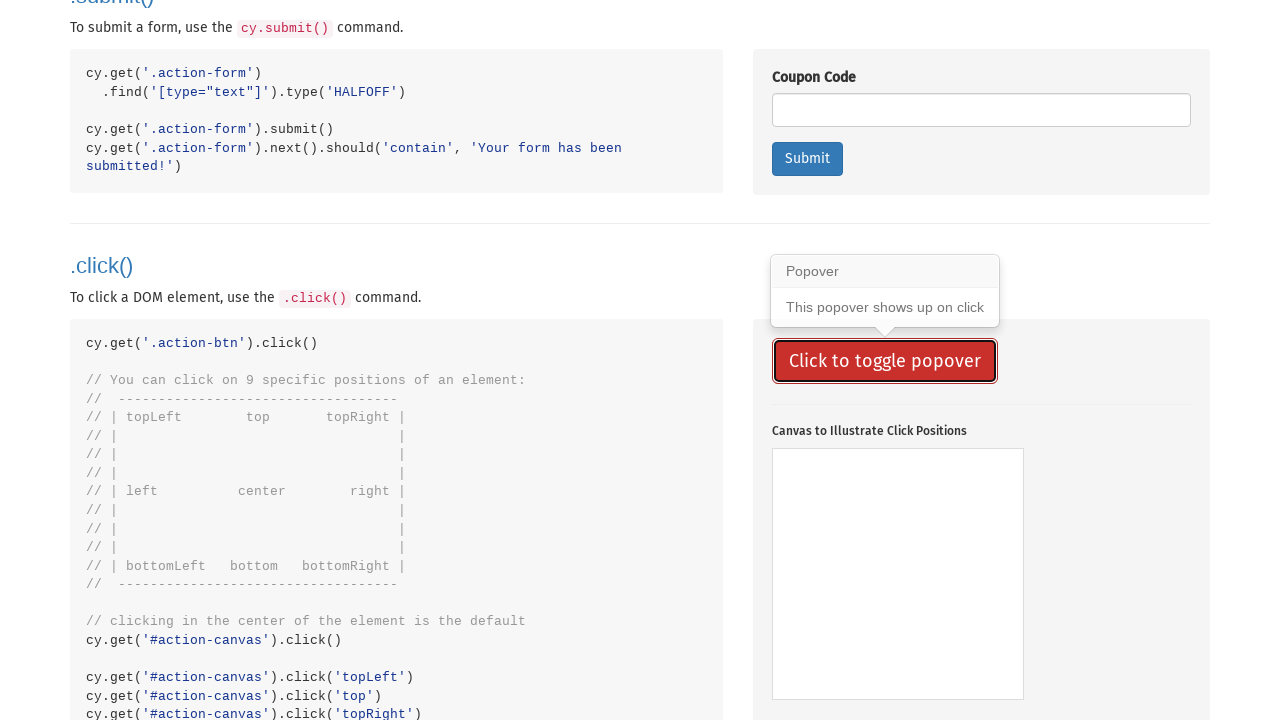

Clicked canvas at position (80, 75) at (852, 524) on #action-canvas
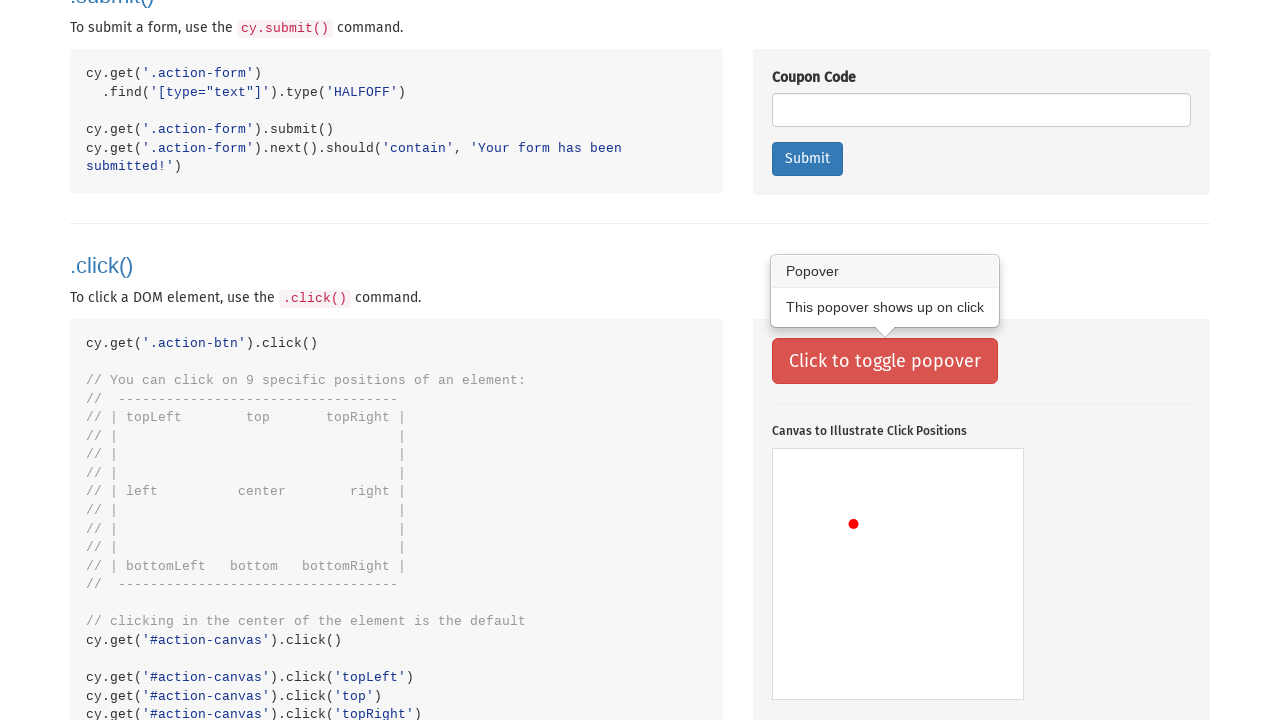

Clicked canvas at position (175, 75) at (948, 524) on #action-canvas
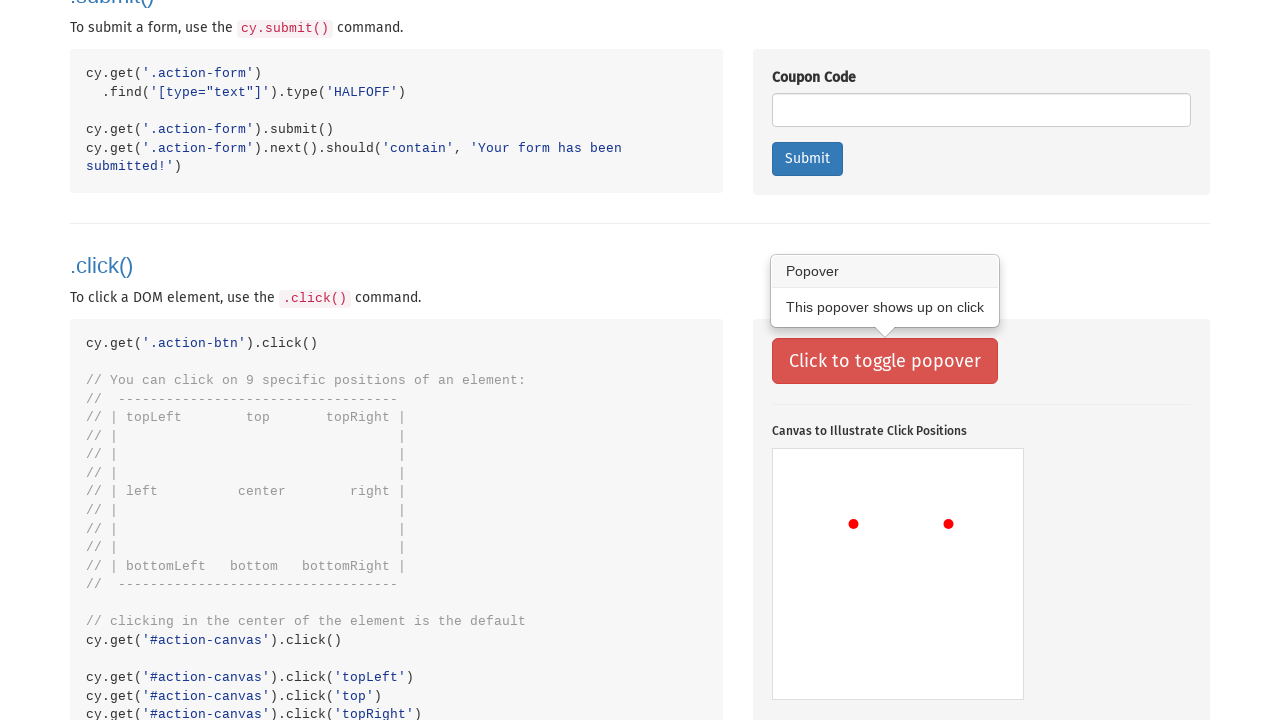

Clicked canvas at position (80, 165) at (852, 614) on #action-canvas
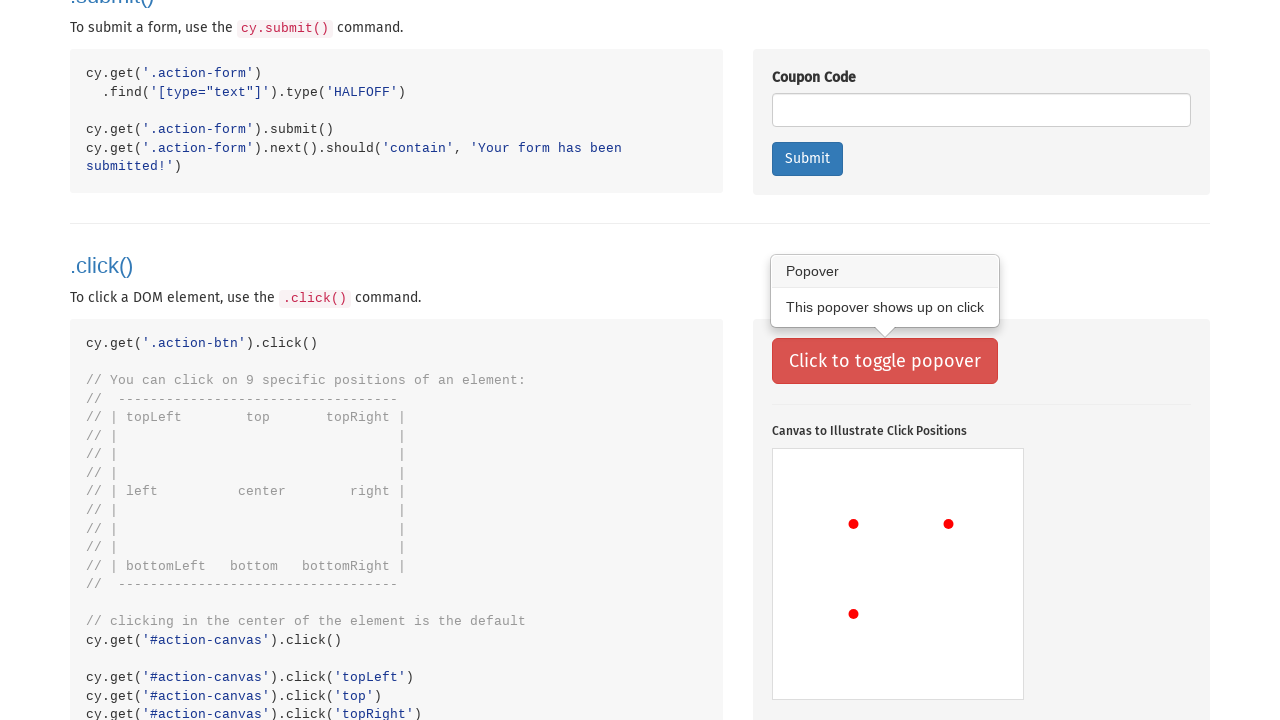

Clicked canvas at position (100, 185) at (872, 634) on #action-canvas
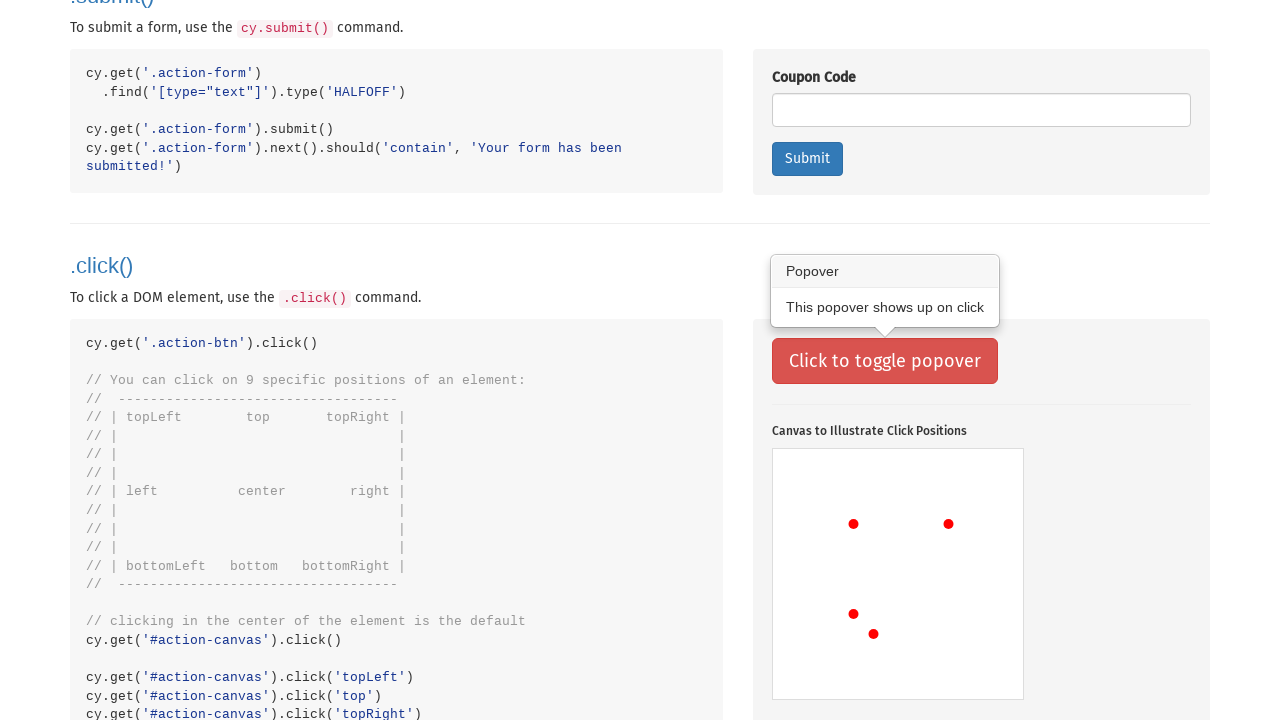

Clicked canvas at position (125, 190) at (898, 639) on #action-canvas
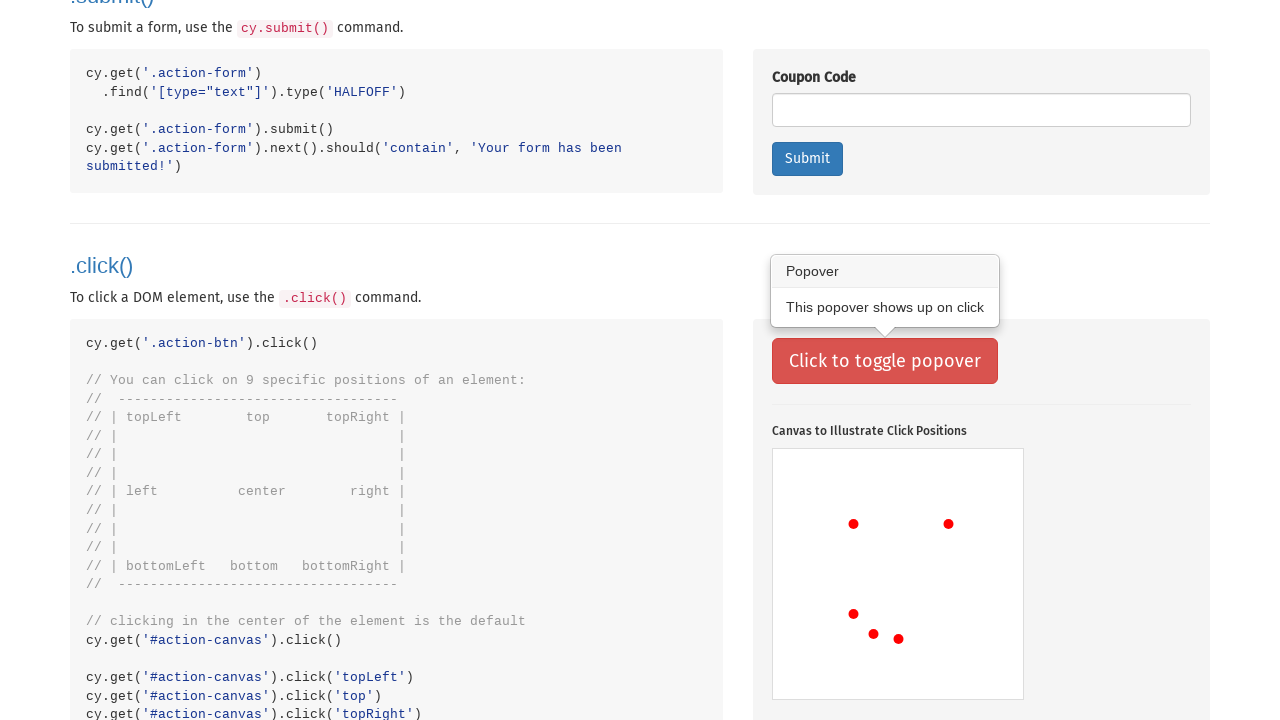

Clicked canvas at position (150, 185) at (922, 634) on #action-canvas
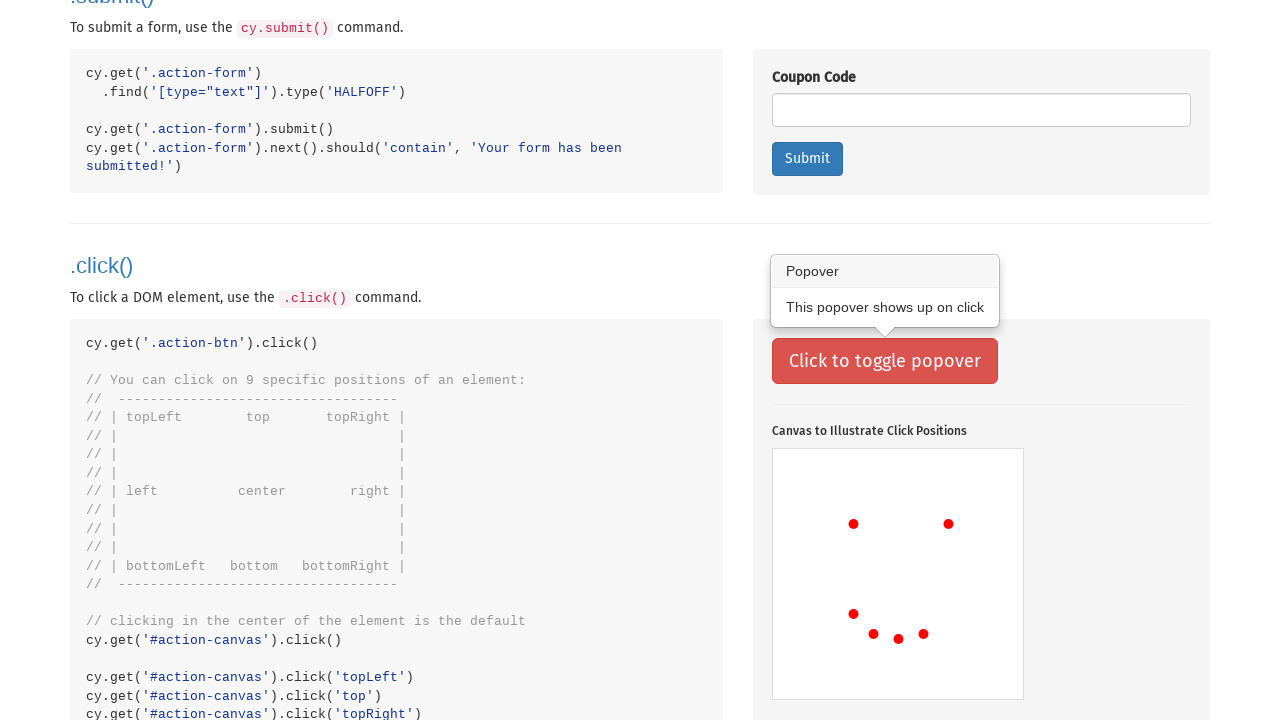

Clicked canvas at position (170, 165) at (942, 614) on #action-canvas
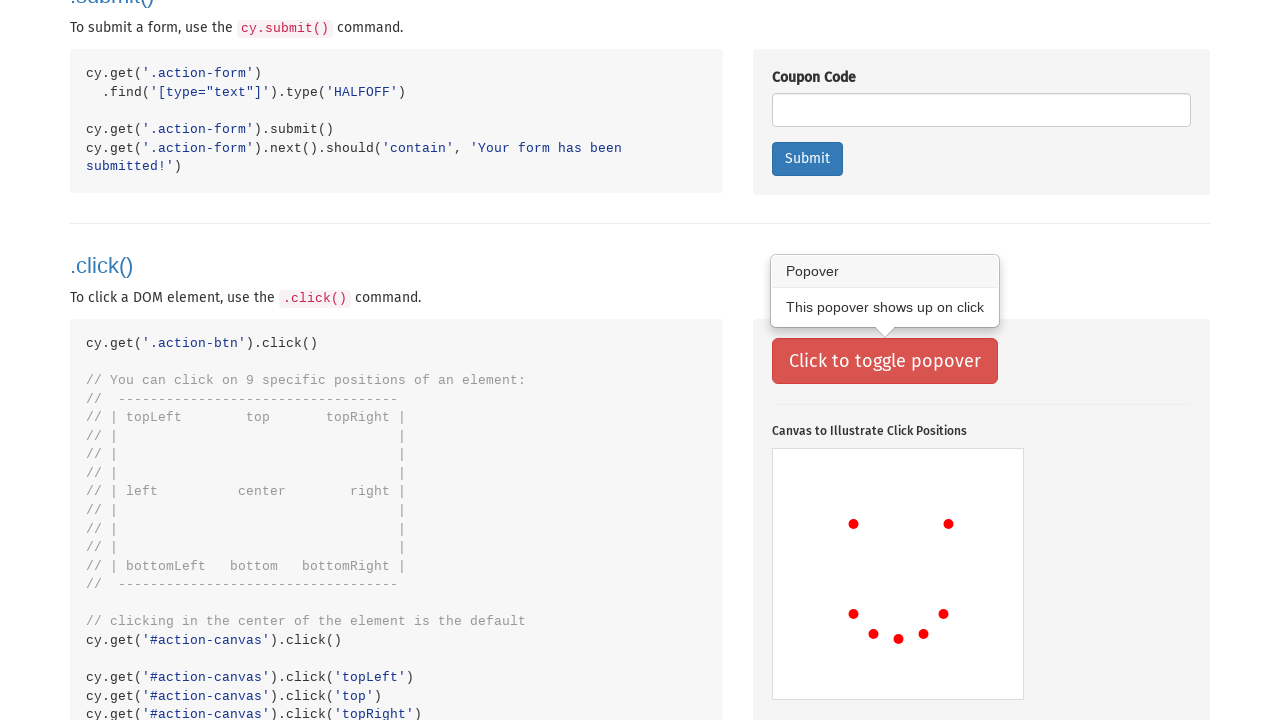

Clicked label button 1 at (798, 359) on .action-labels>.label >> nth=0
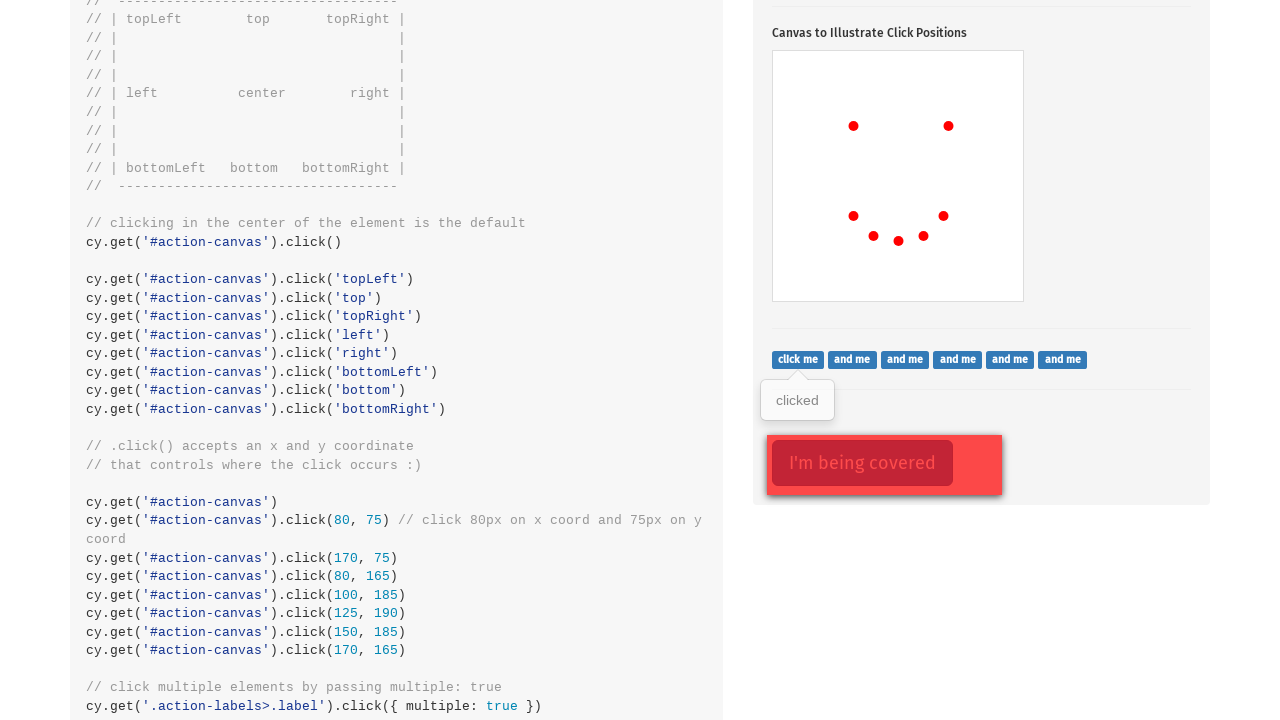

Clicked label button 2 at (852, 359) on .action-labels>.label >> nth=1
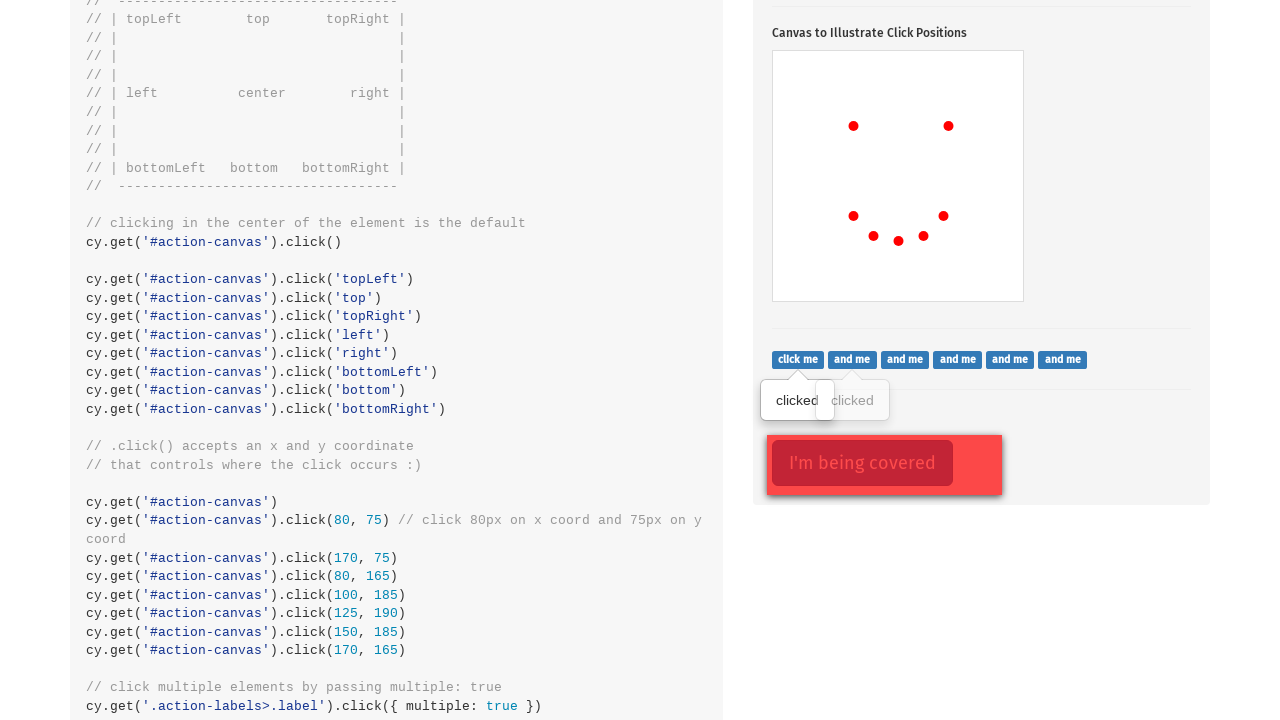

Clicked label button 3 at (905, 359) on .action-labels>.label >> nth=2
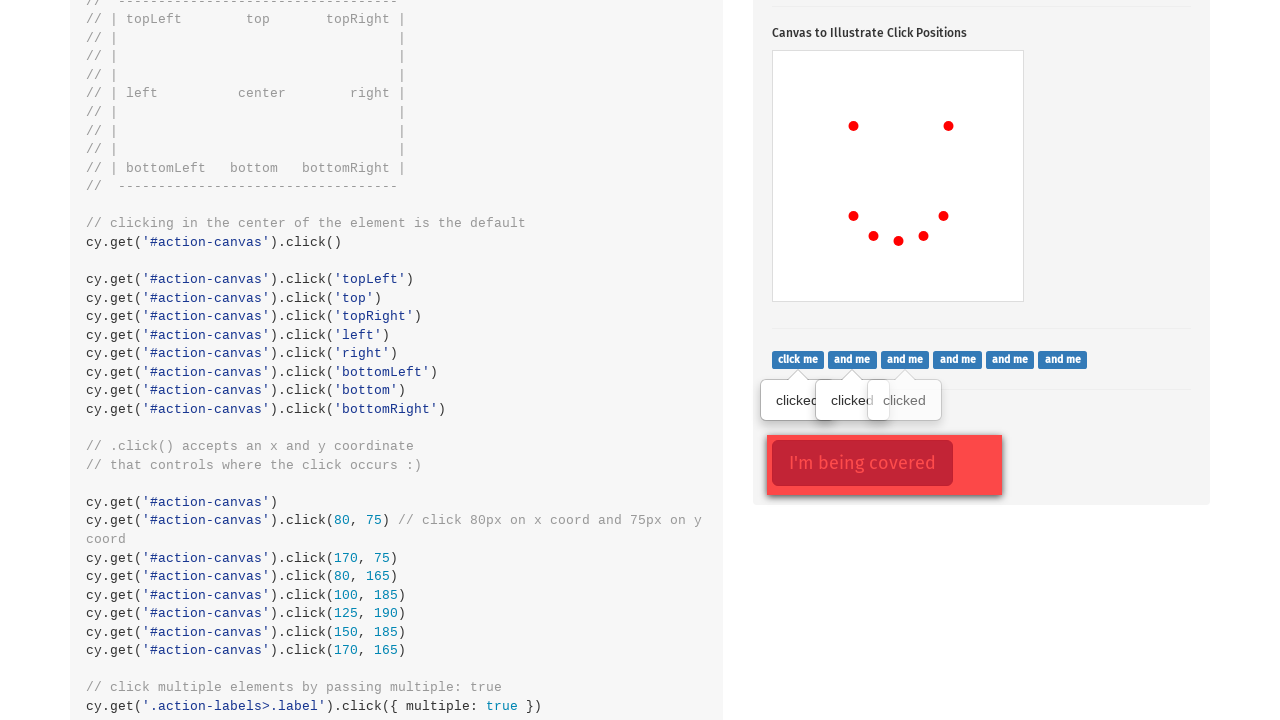

Clicked label button 4 at (958, 359) on .action-labels>.label >> nth=3
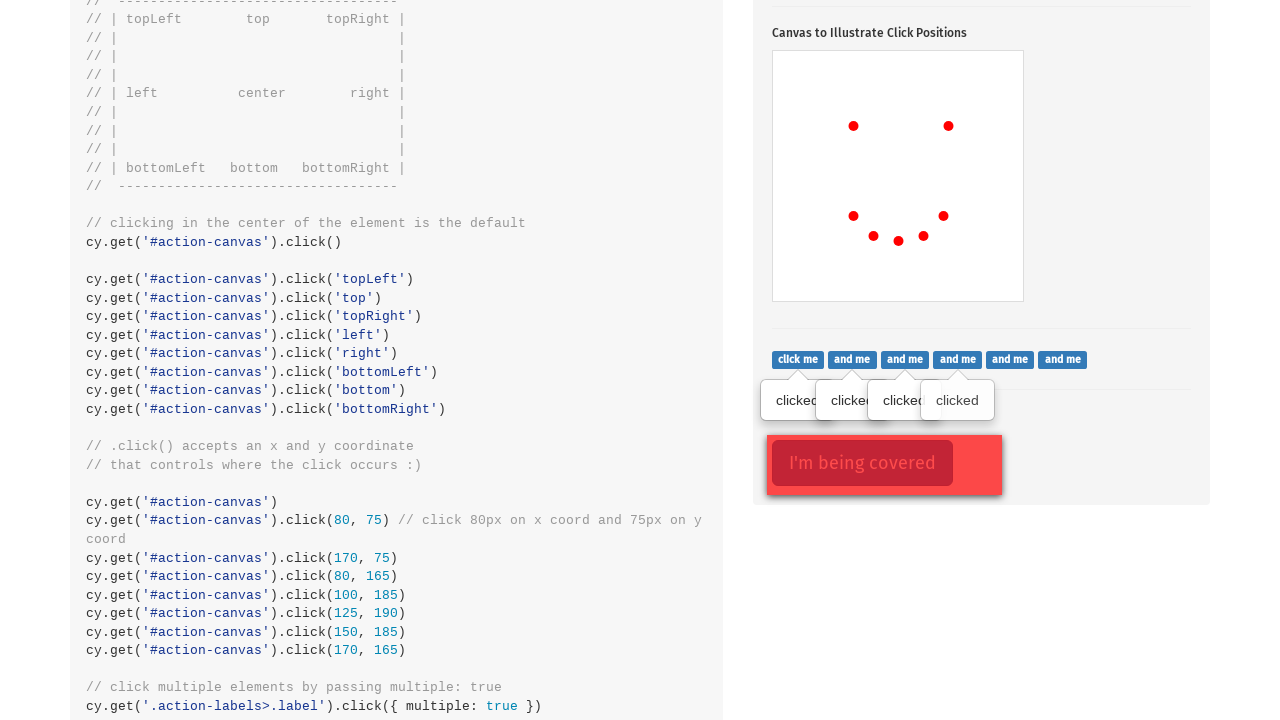

Clicked label button 5 at (1010, 359) on .action-labels>.label >> nth=4
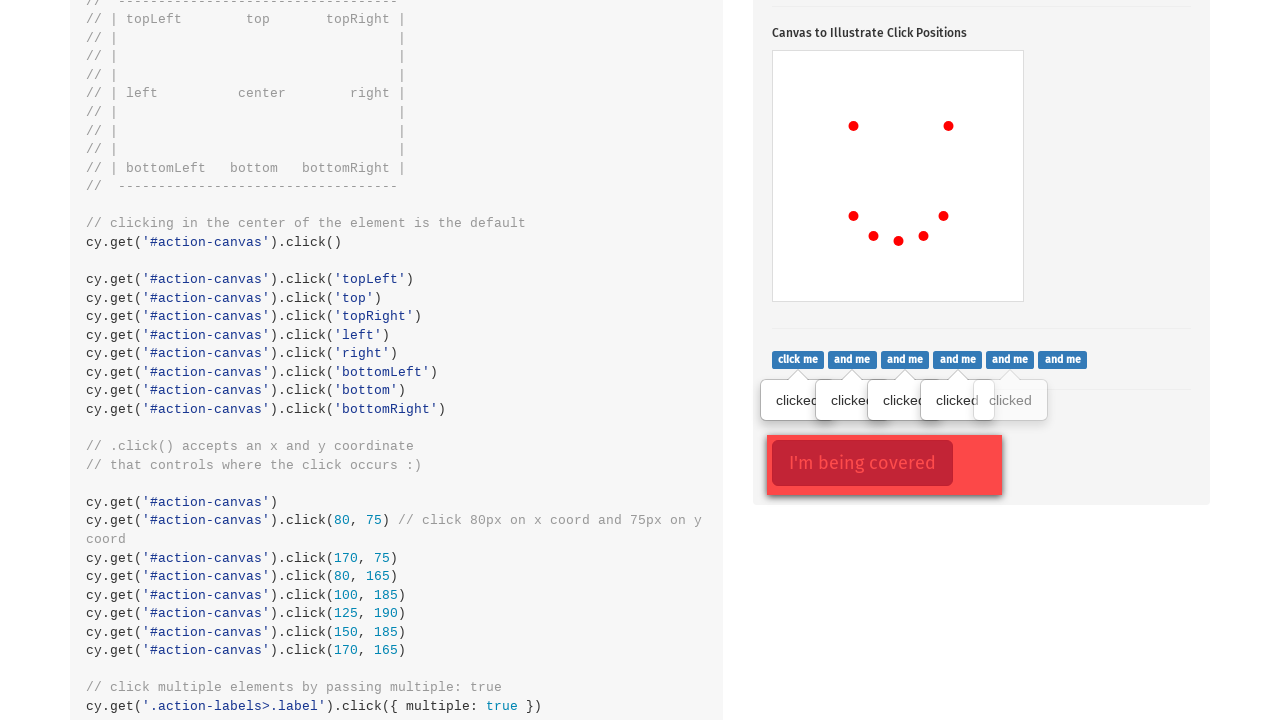

Clicked label button 6 at (1063, 359) on .action-labels>.label >> nth=5
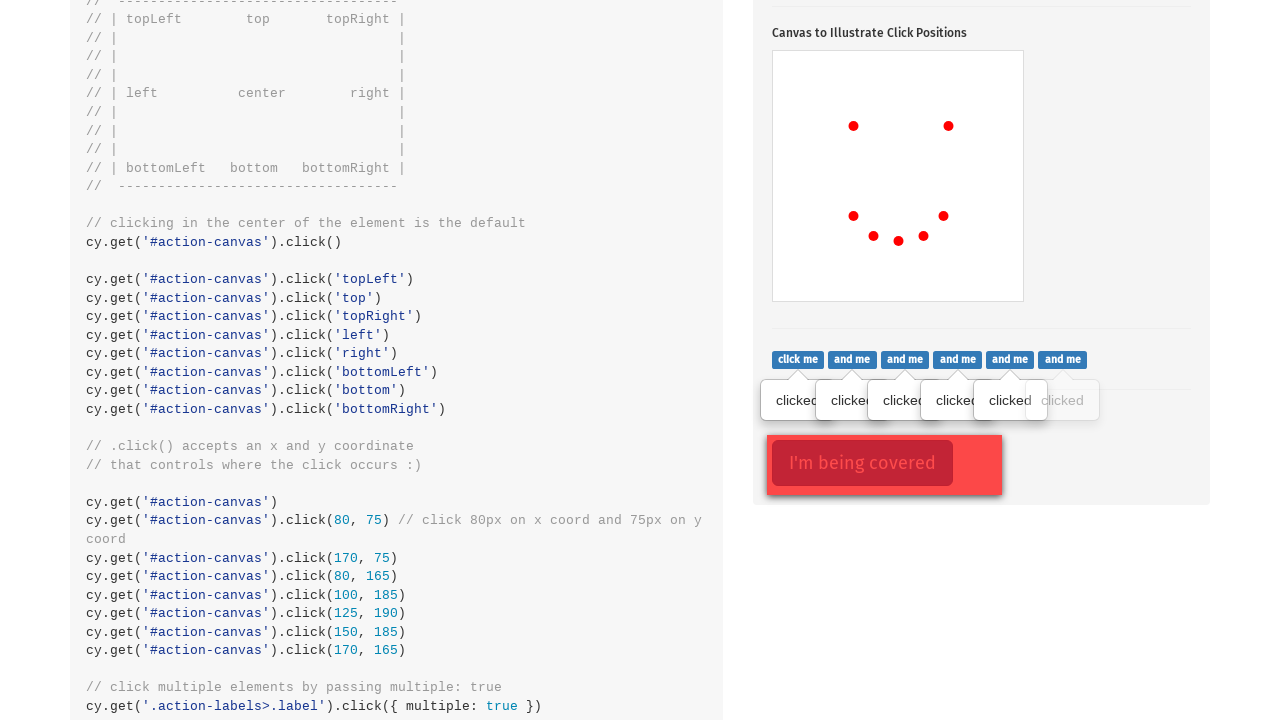

Force clicked button with opacity at (862, 463) on .action-opacity>.btn
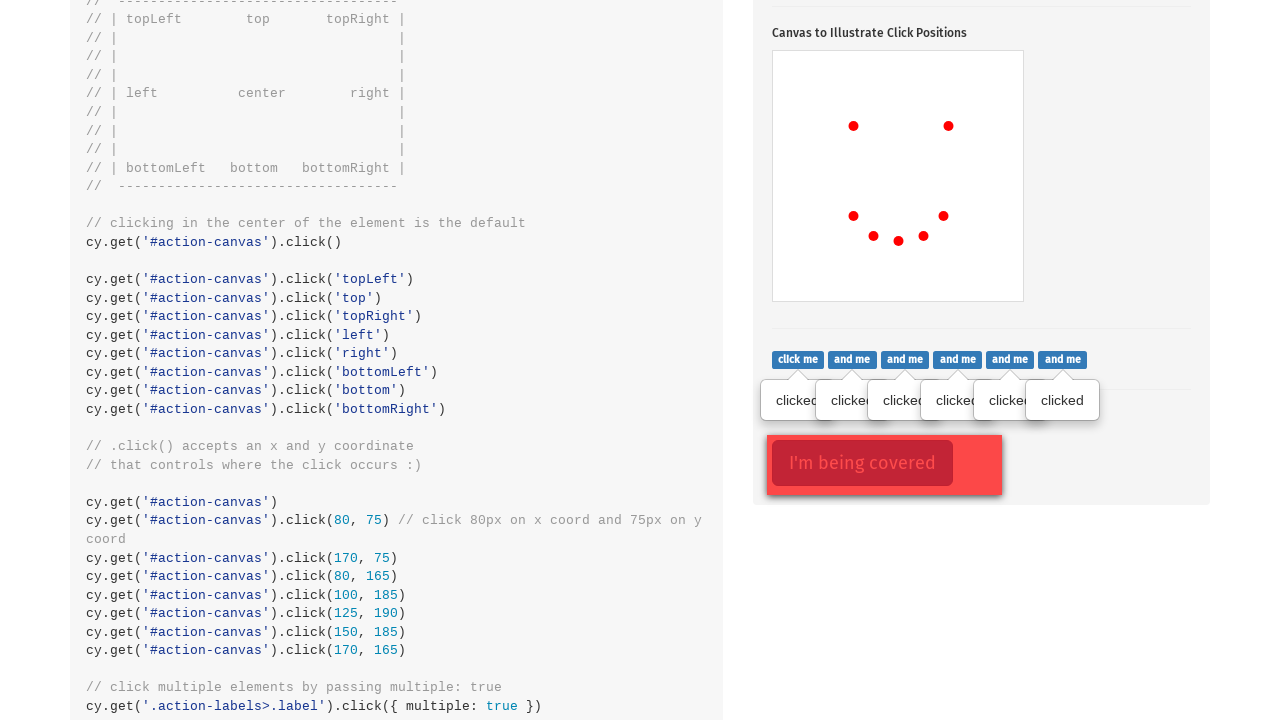

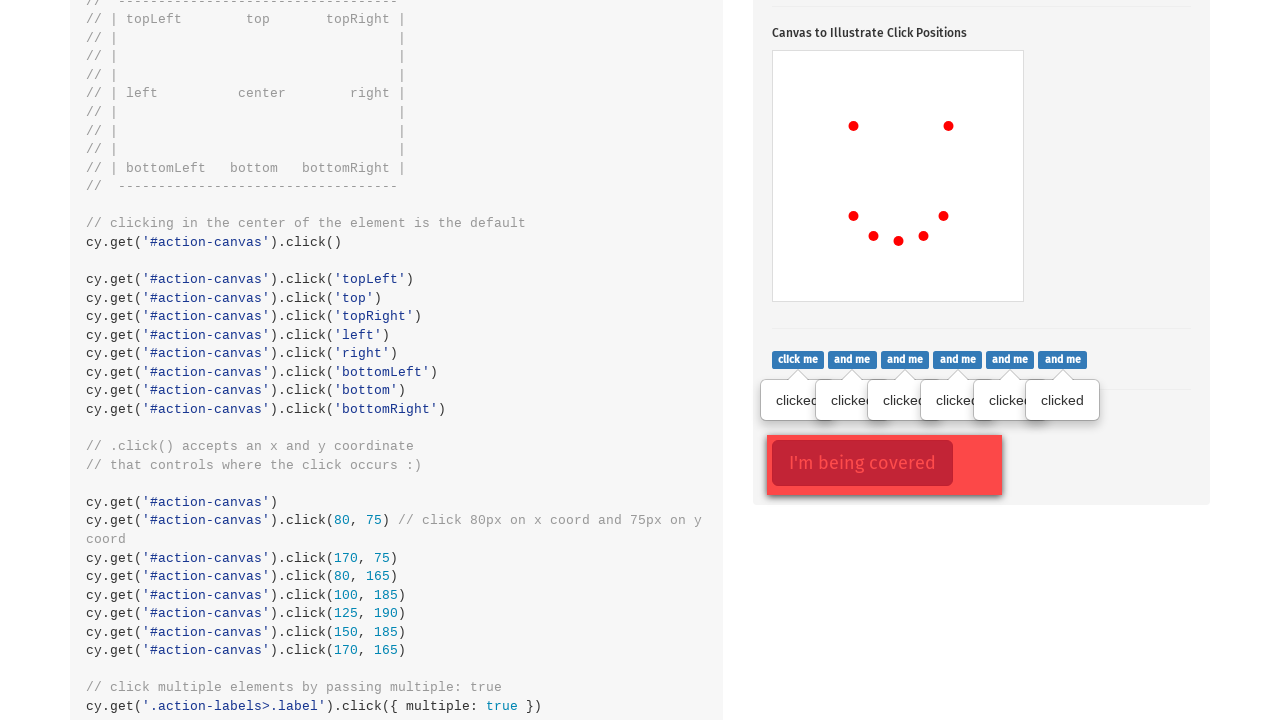